Tests number input field by entering a numeric value

Starting URL: http://the-internet.herokuapp.com

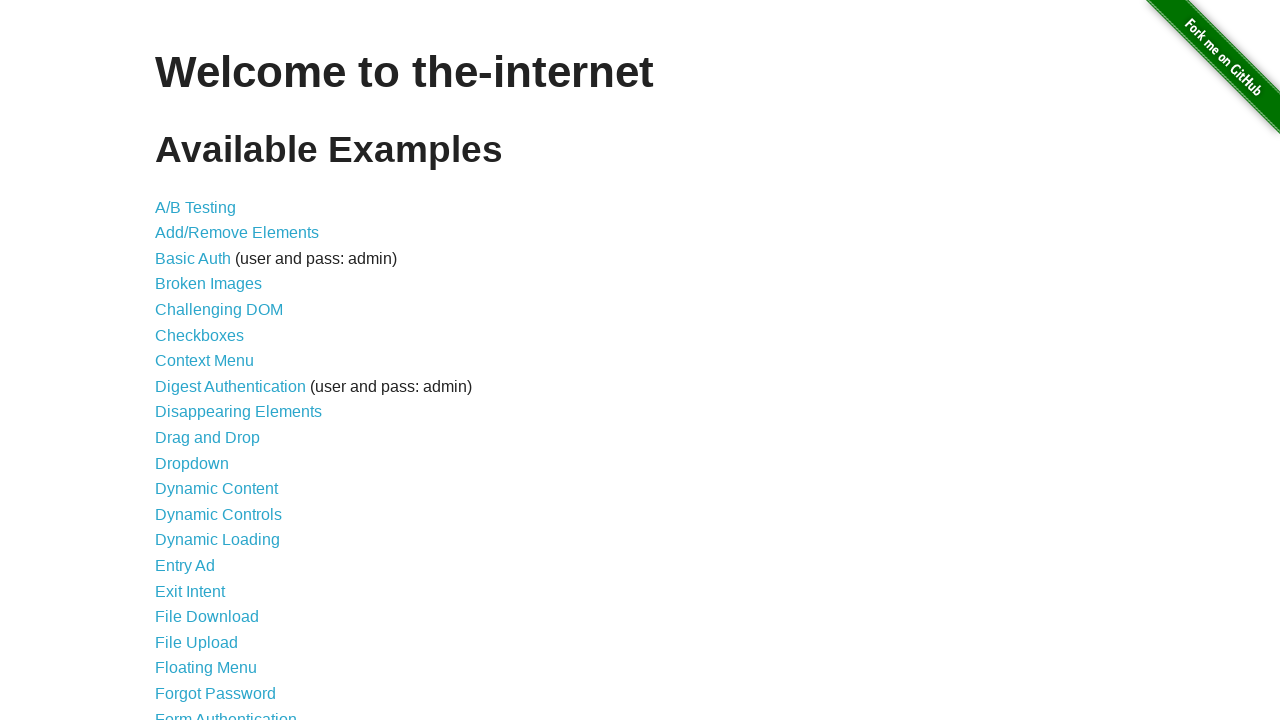

Clicked on Inputs page link at (176, 361) on #content > ul > li:nth-child(27) > a
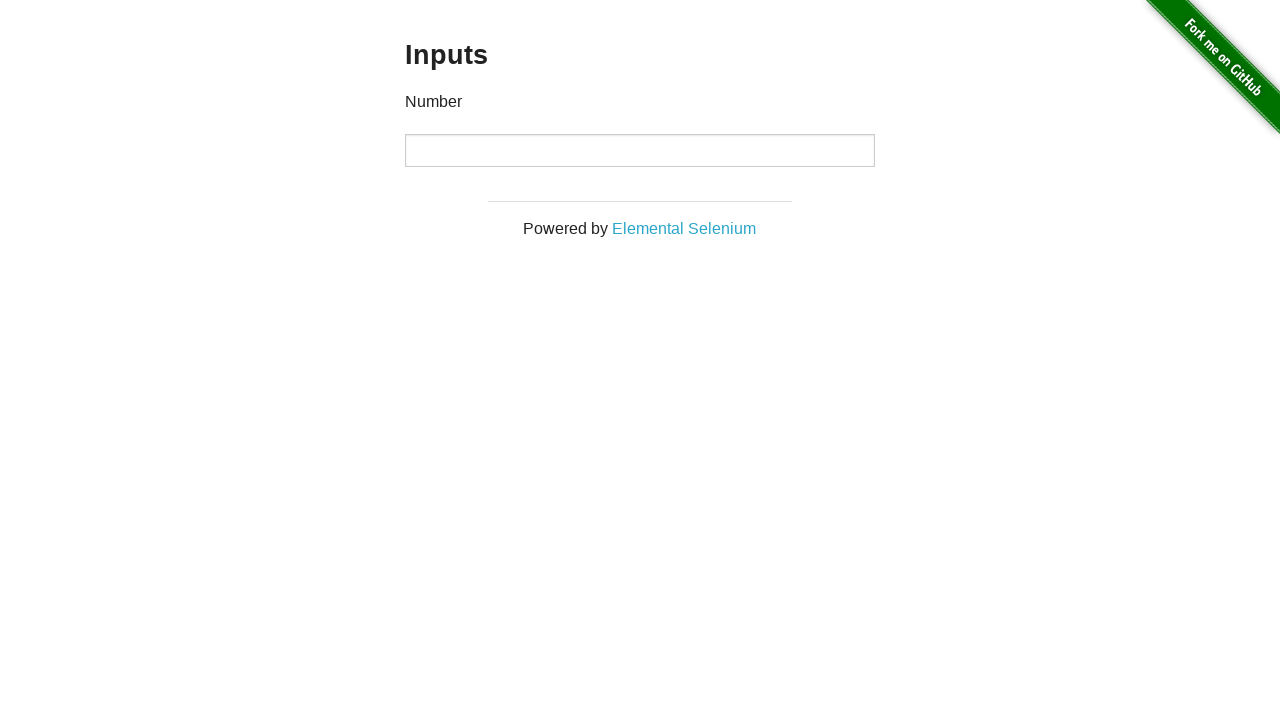

Entered numeric value '10' into number input field on #content > div > div > div > input[type=number]
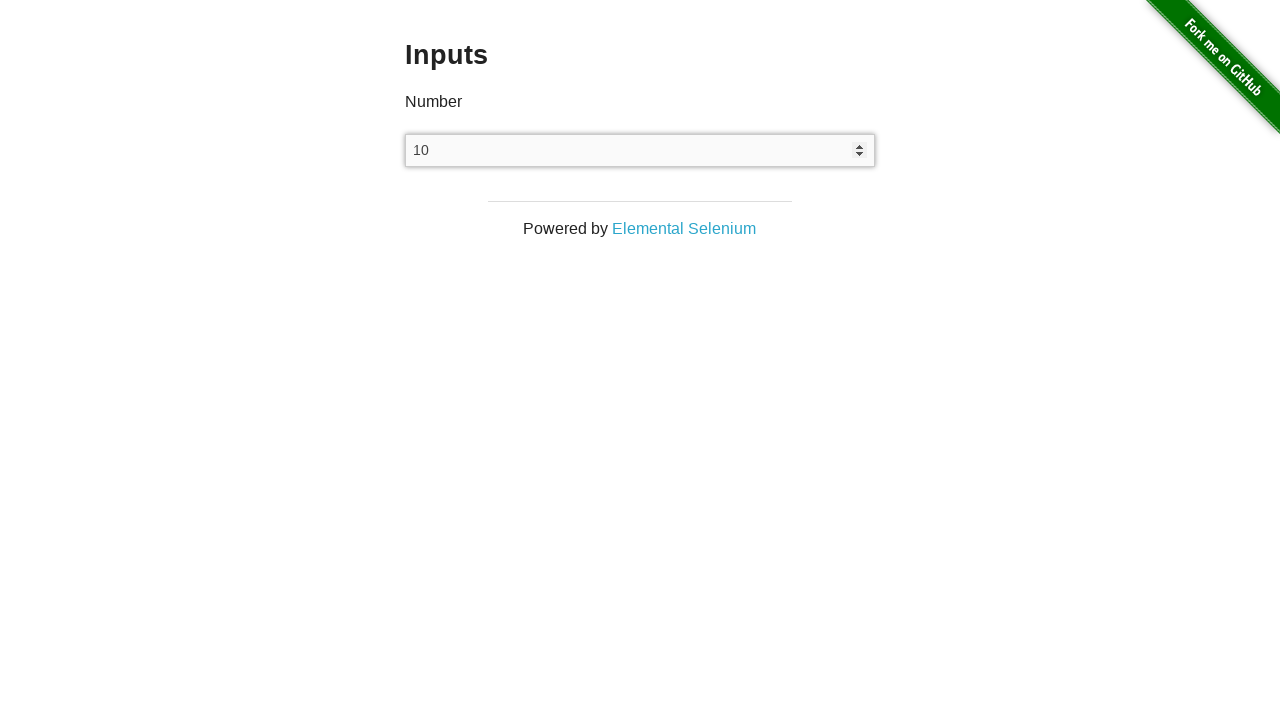

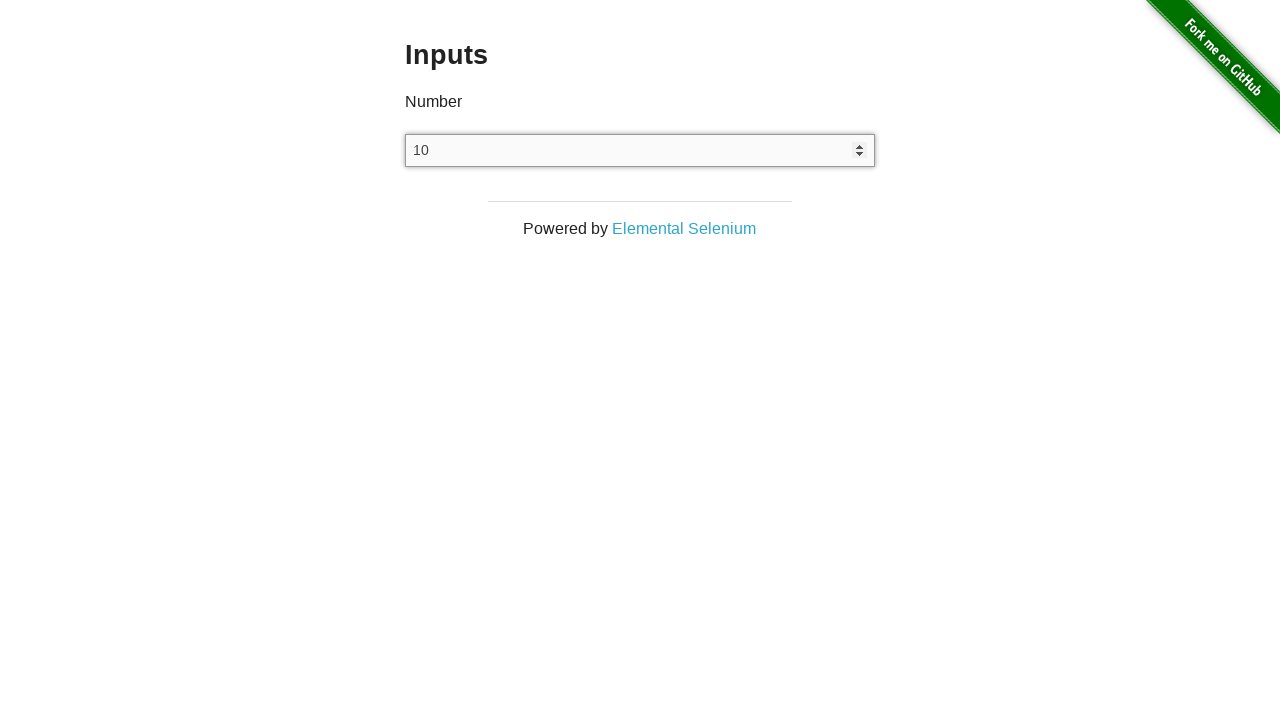